Tests JavaScript scroll functionality by navigating to a scroll demo page and scrolling down 1000 pixels using JavaScript execution

Starting URL: http://formy-project.herokuapp.com/scroll

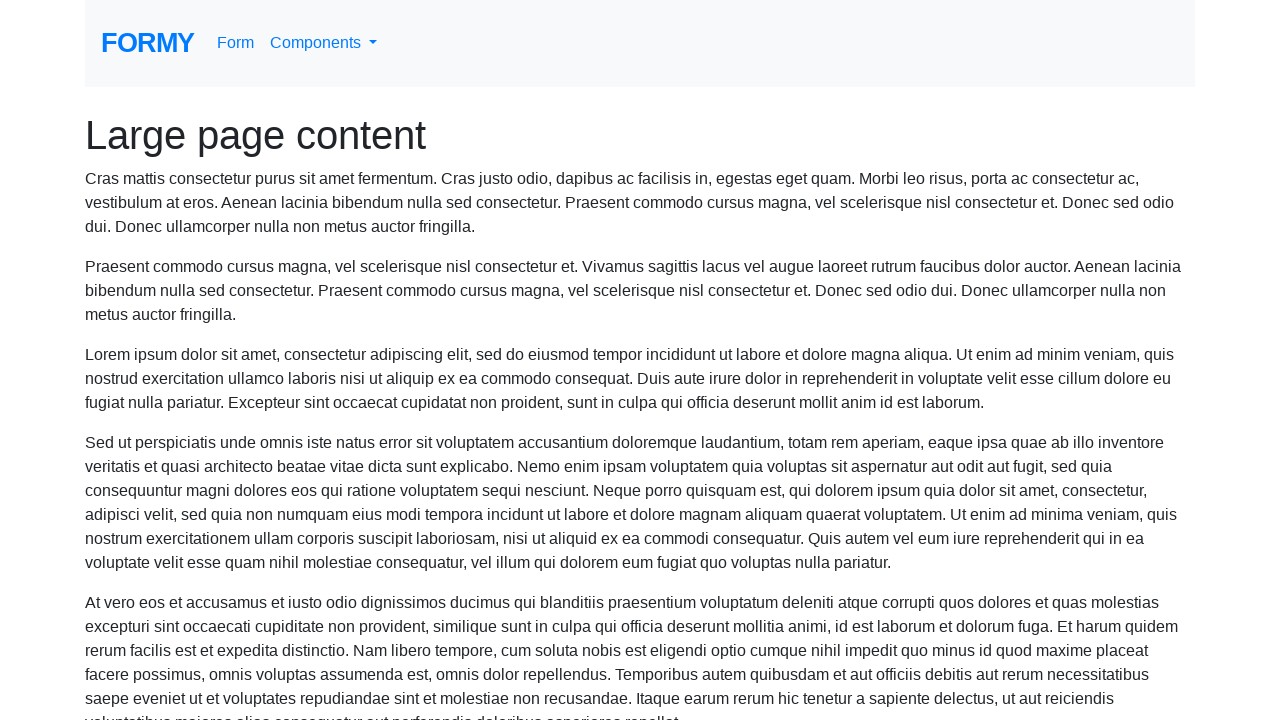

Navigated to scroll demo page
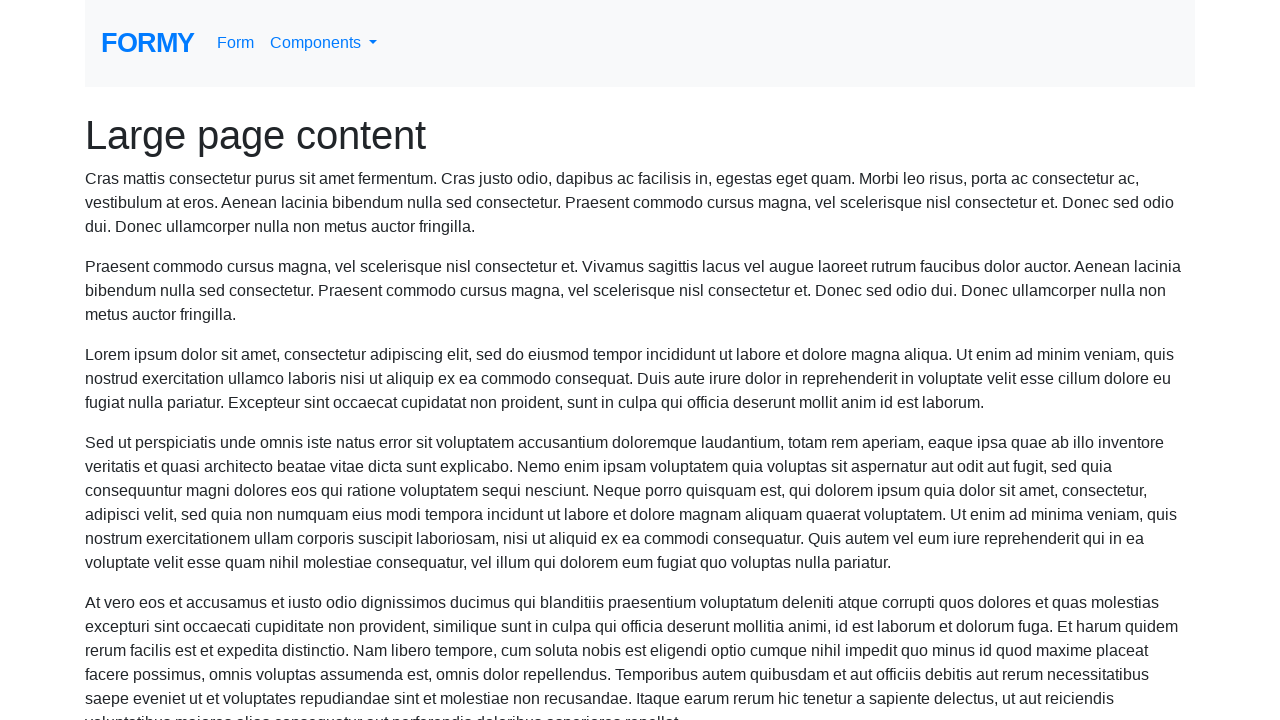

Scrolled down 1000 pixels using JavaScript execution
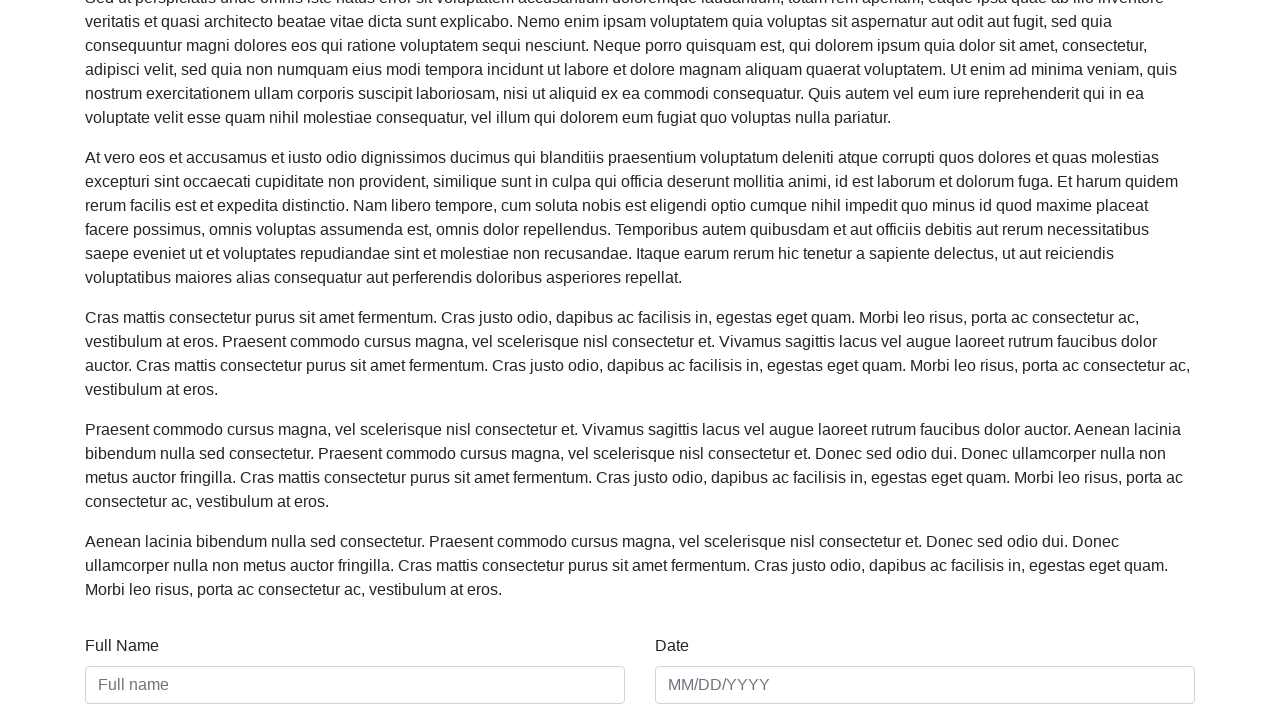

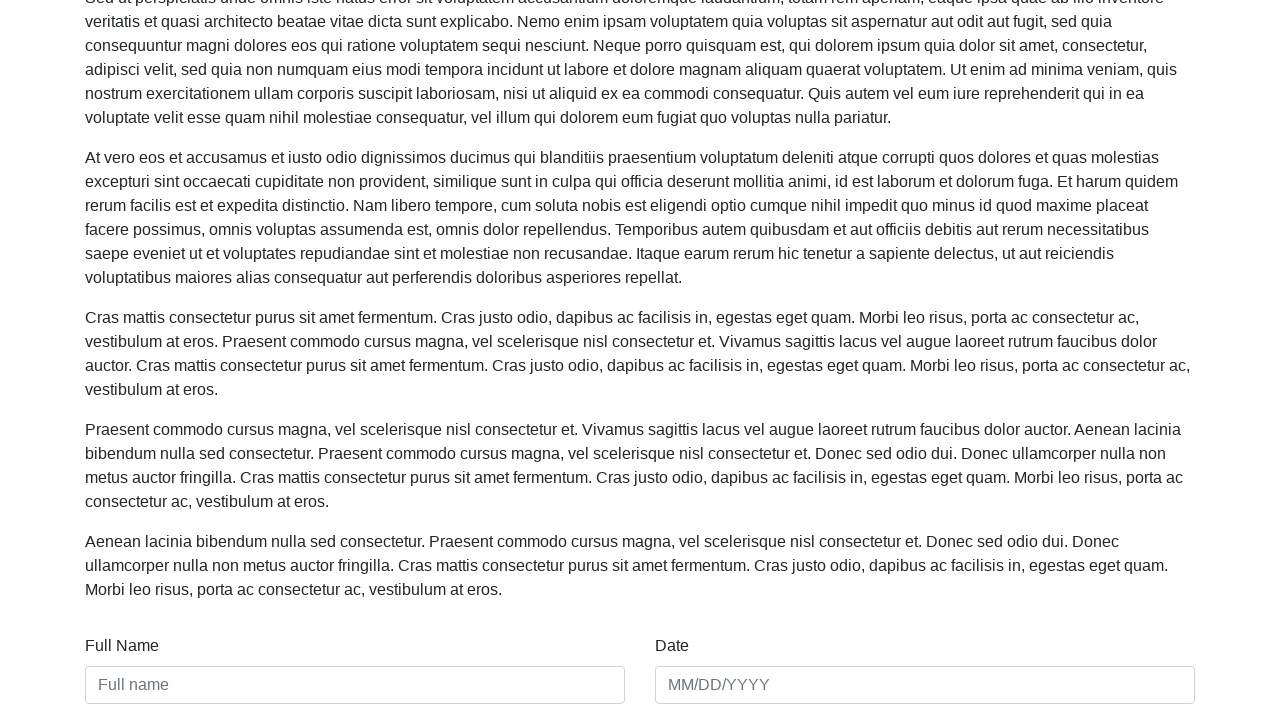